Tests form validation by submitting an empty form and verifying that the name field required error message is displayed correctly

Starting URL: https://ics-creative.github.io/180523_selenium_webdriver/

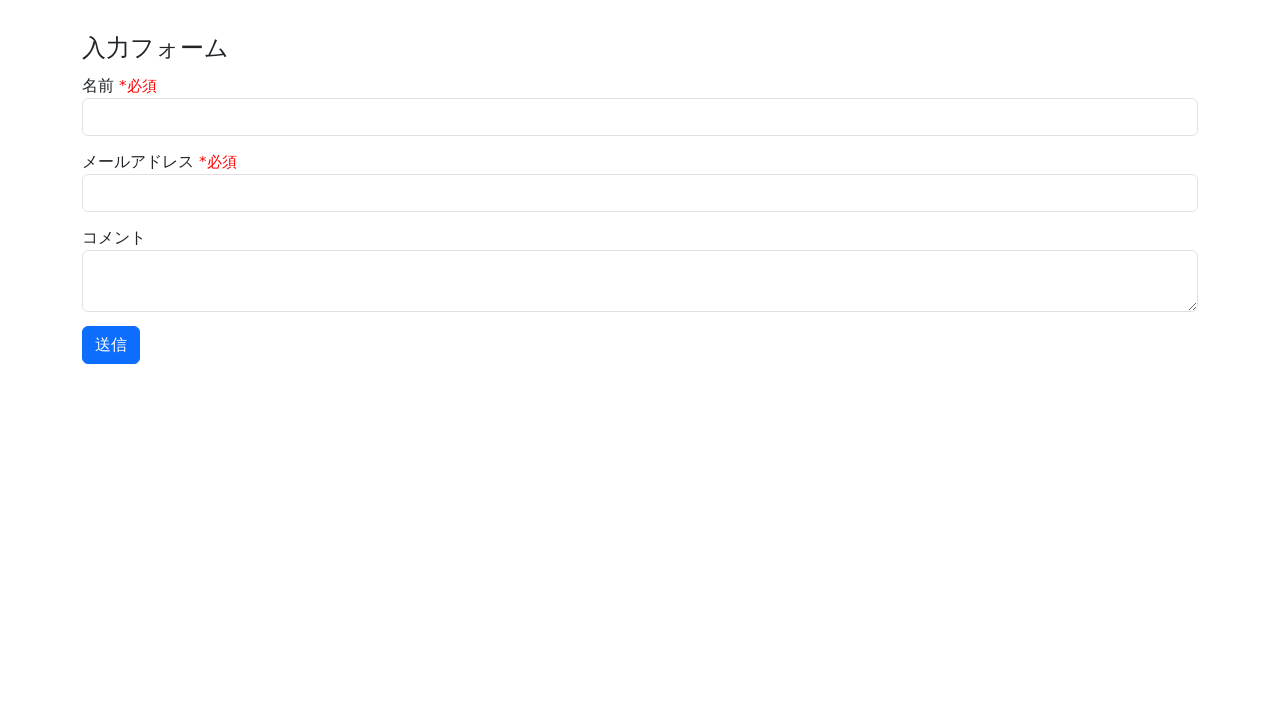

Clicked submit button without entering any data at (111, 345) on #submitButton
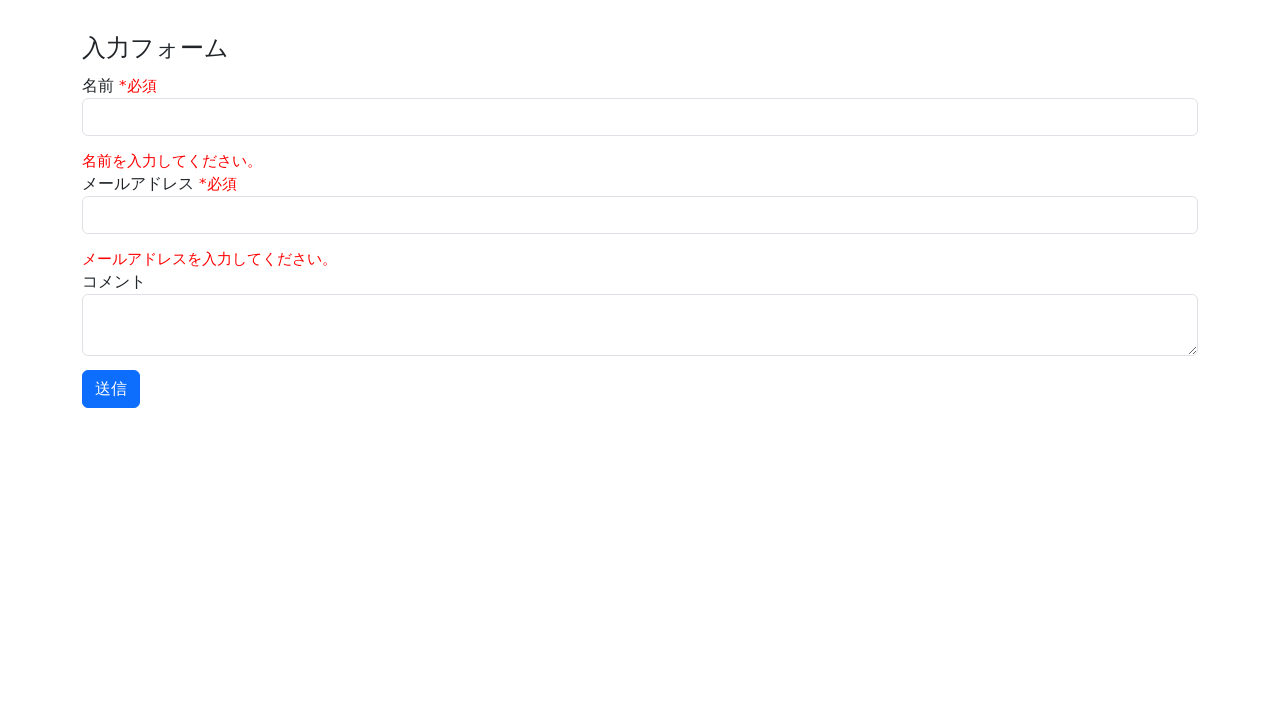

Retrieved error message from name field
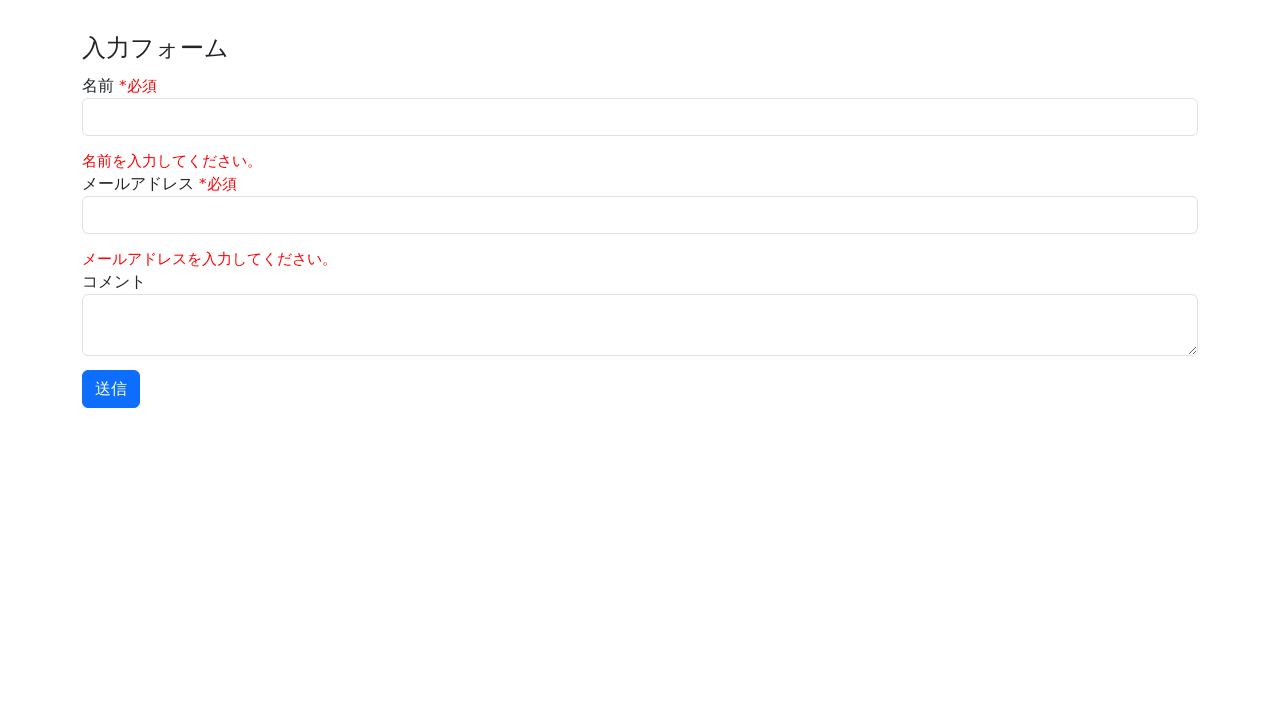

Verified that name field required error message is displayed correctly: '名前を入力してください。'
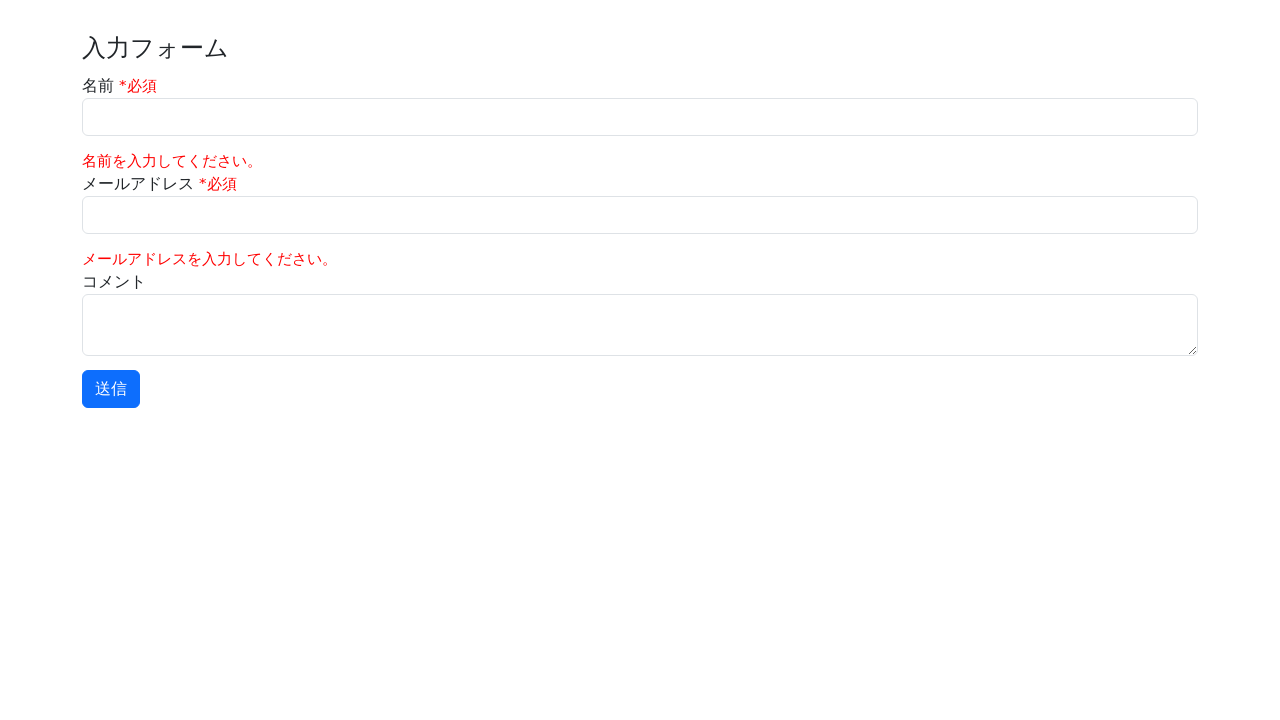

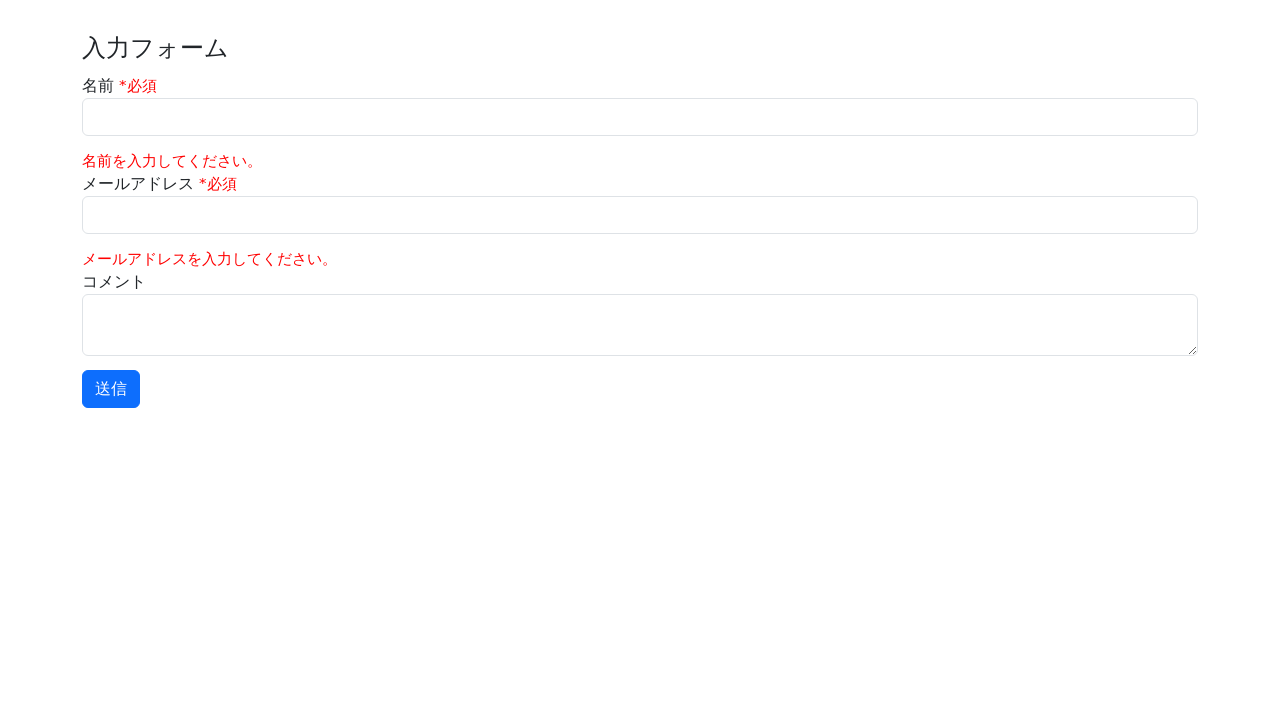